Tests opening multiple browser windows/tabs by clicking on a link repeatedly until a specified number of windows are open

Starting URL: http://the-internet.herokuapp.com/

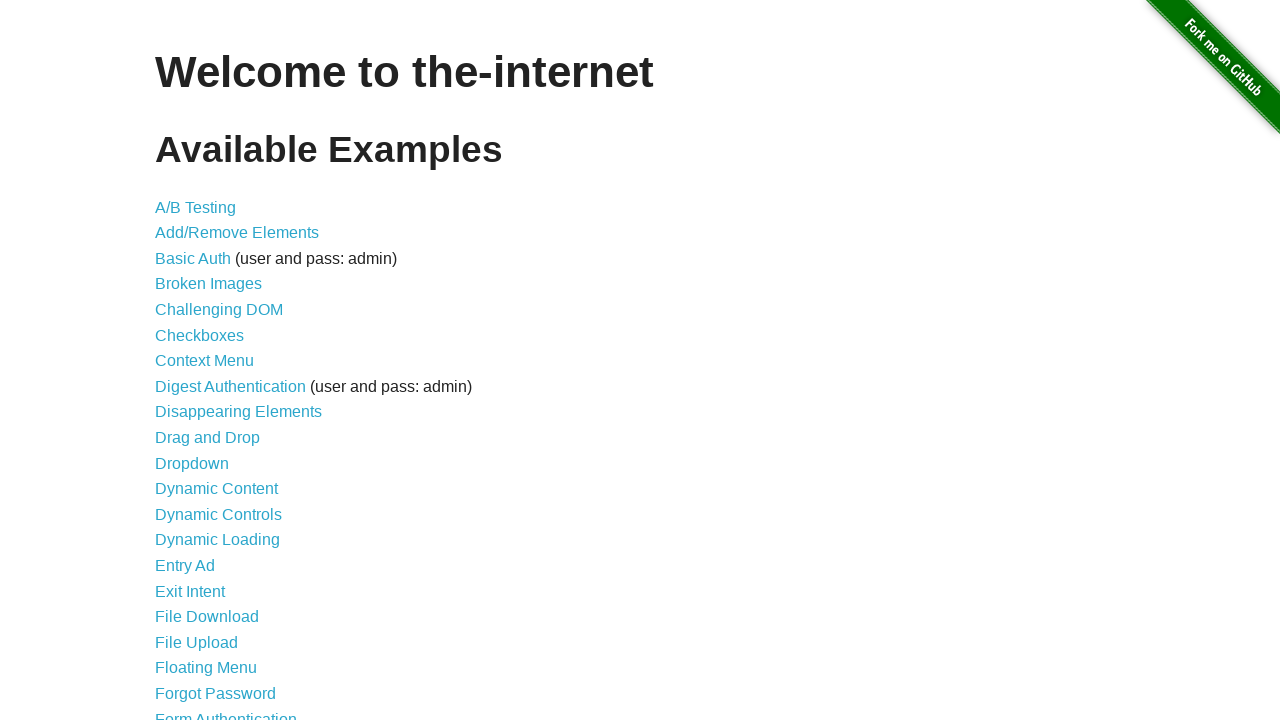

Waited for 'Windows' link to be visible
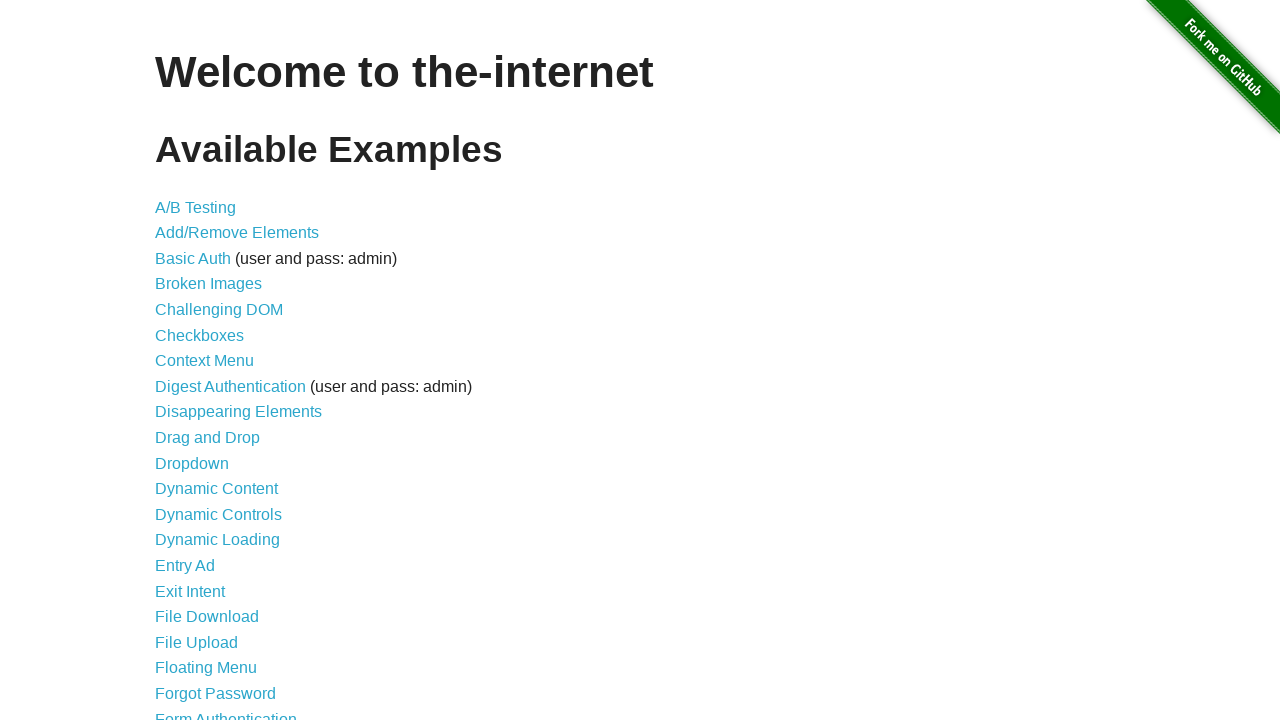

Clicked on 'Multiple Windows' link at (218, 369) on xpath=//*[contains(text(), 'Windows')]
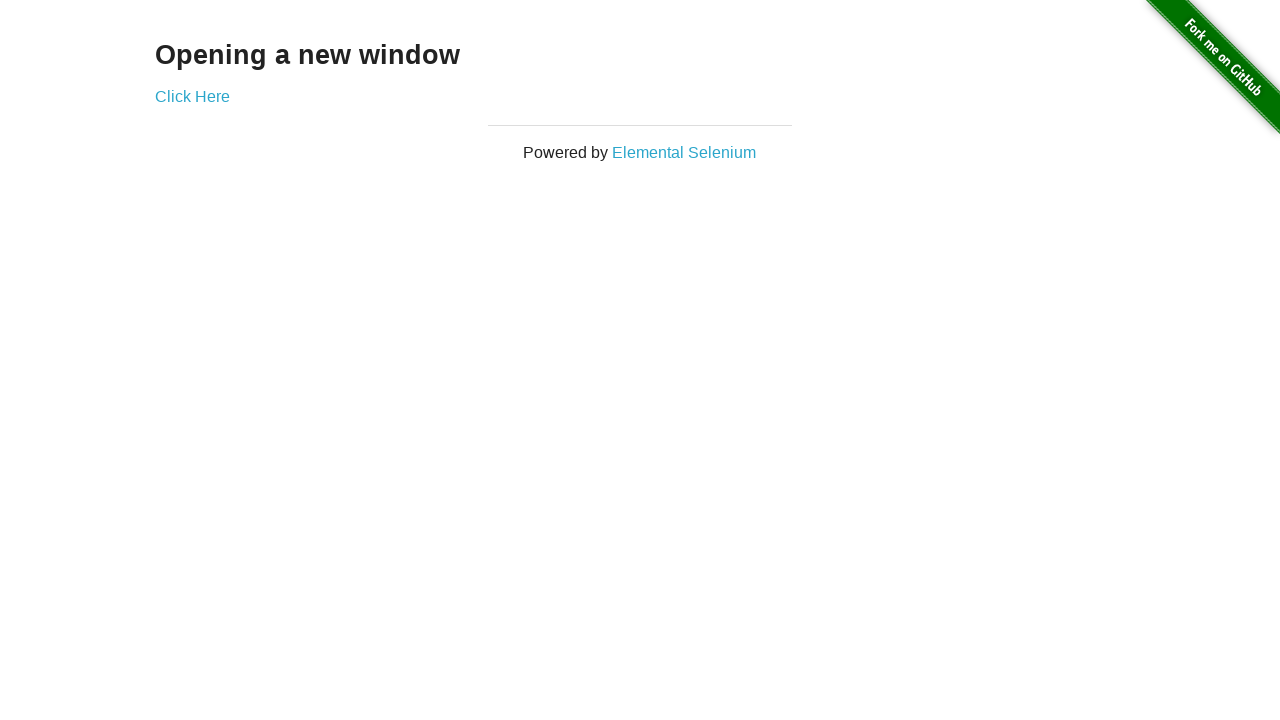

Clicked 'Click' link to open new window (iteration 1) at (192, 96) on xpath=//a[contains(text(), 'Click')]
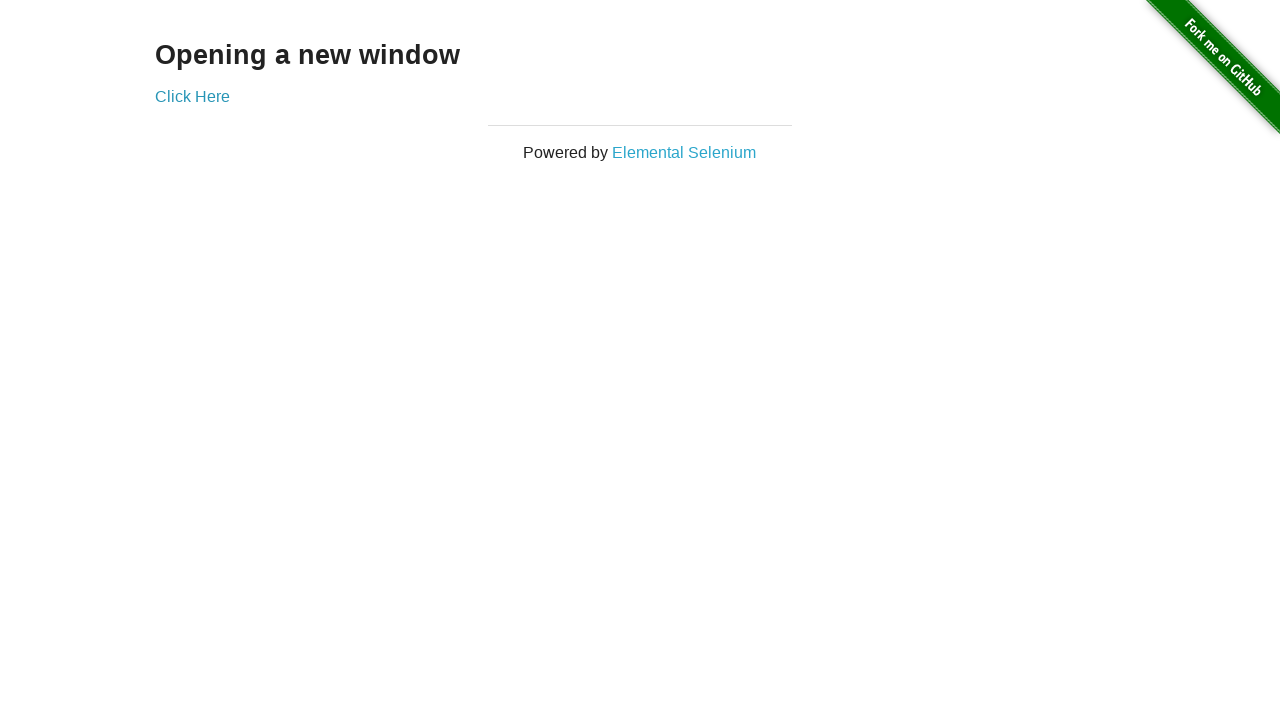

Waited 500ms between window opens
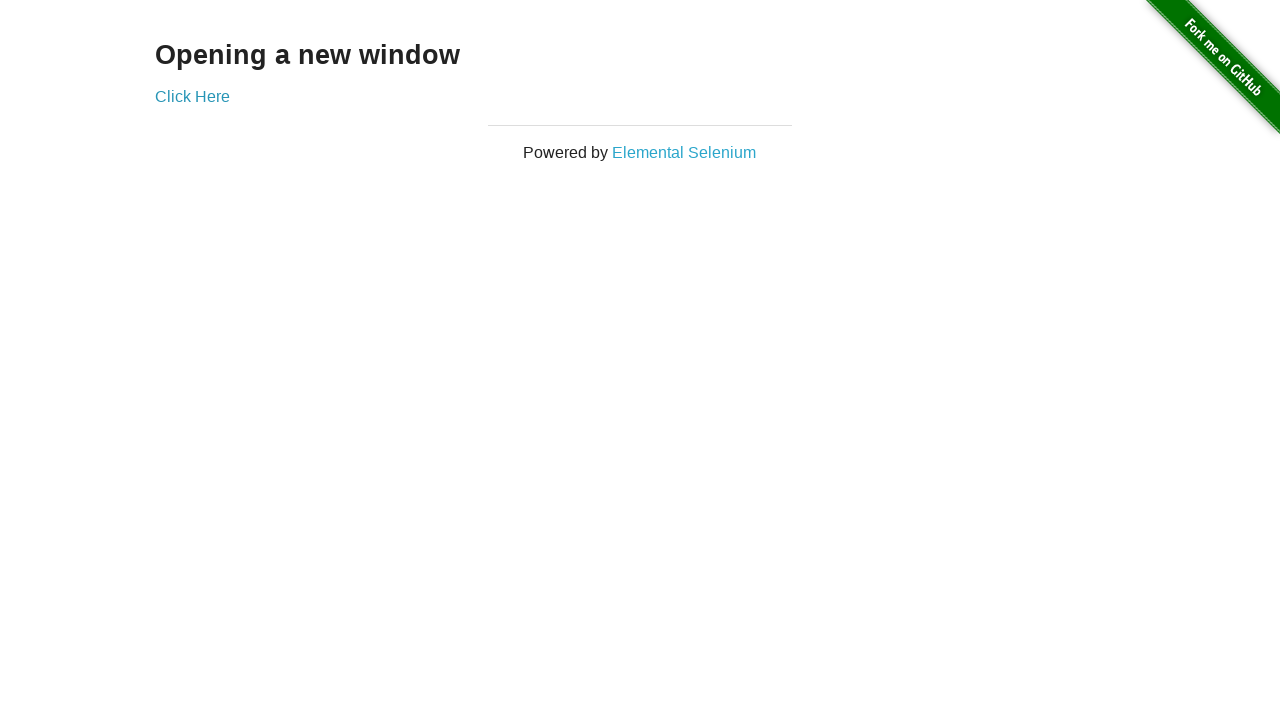

Clicked 'Click' link to open new window (iteration 2) at (192, 96) on xpath=//a[contains(text(), 'Click')]
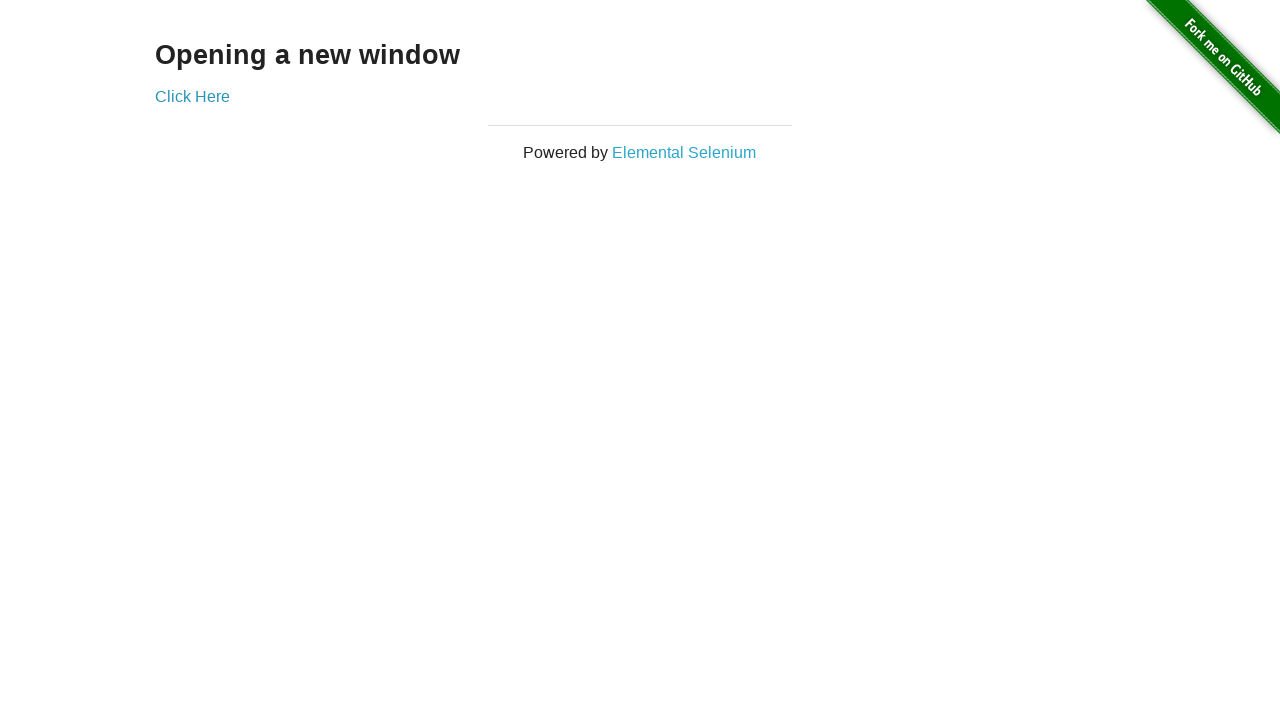

Waited 500ms between window opens
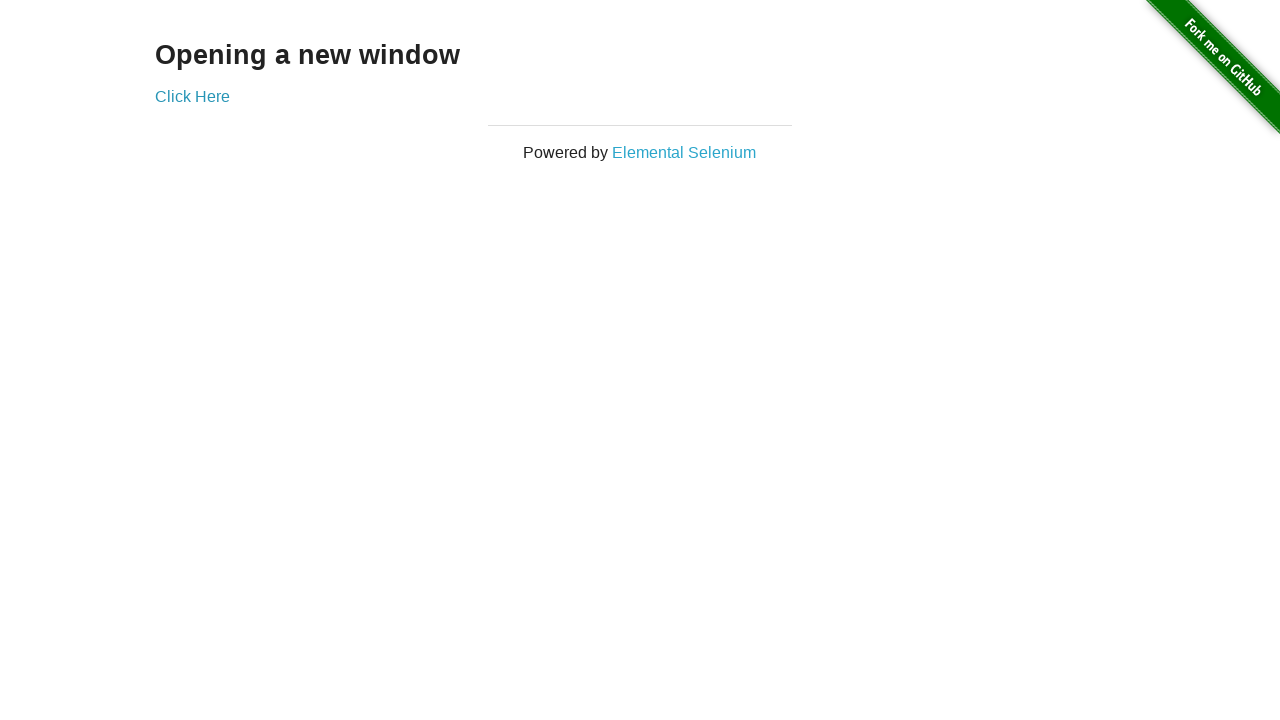

Clicked 'Click' link to open new window (iteration 3) at (192, 96) on xpath=//a[contains(text(), 'Click')]
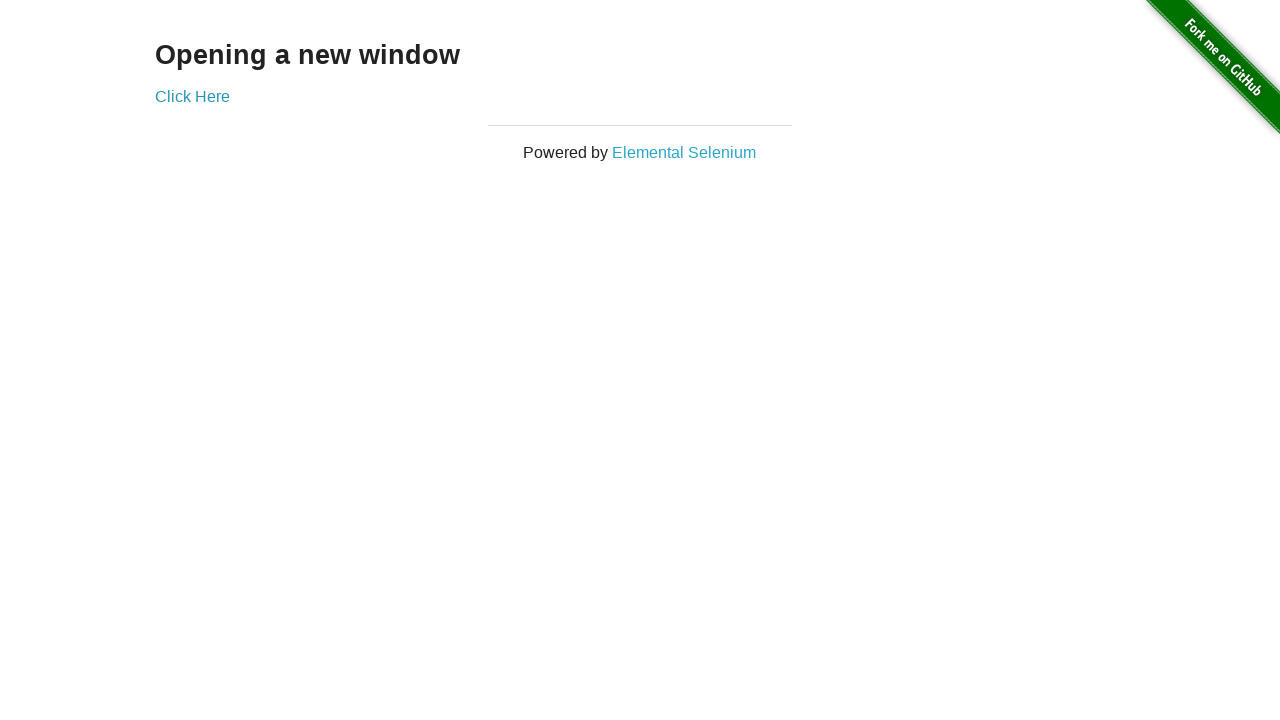

Waited 500ms between window opens
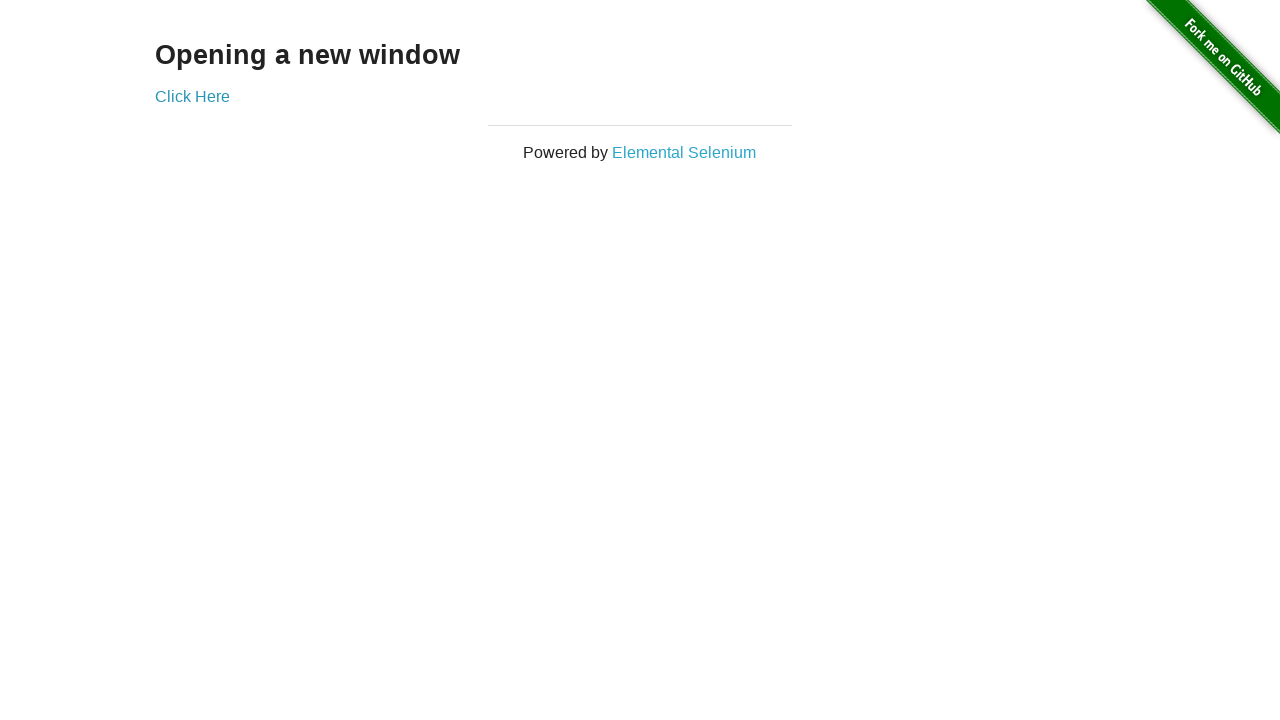

Clicked 'Click' link to open new window (iteration 4) at (192, 96) on xpath=//a[contains(text(), 'Click')]
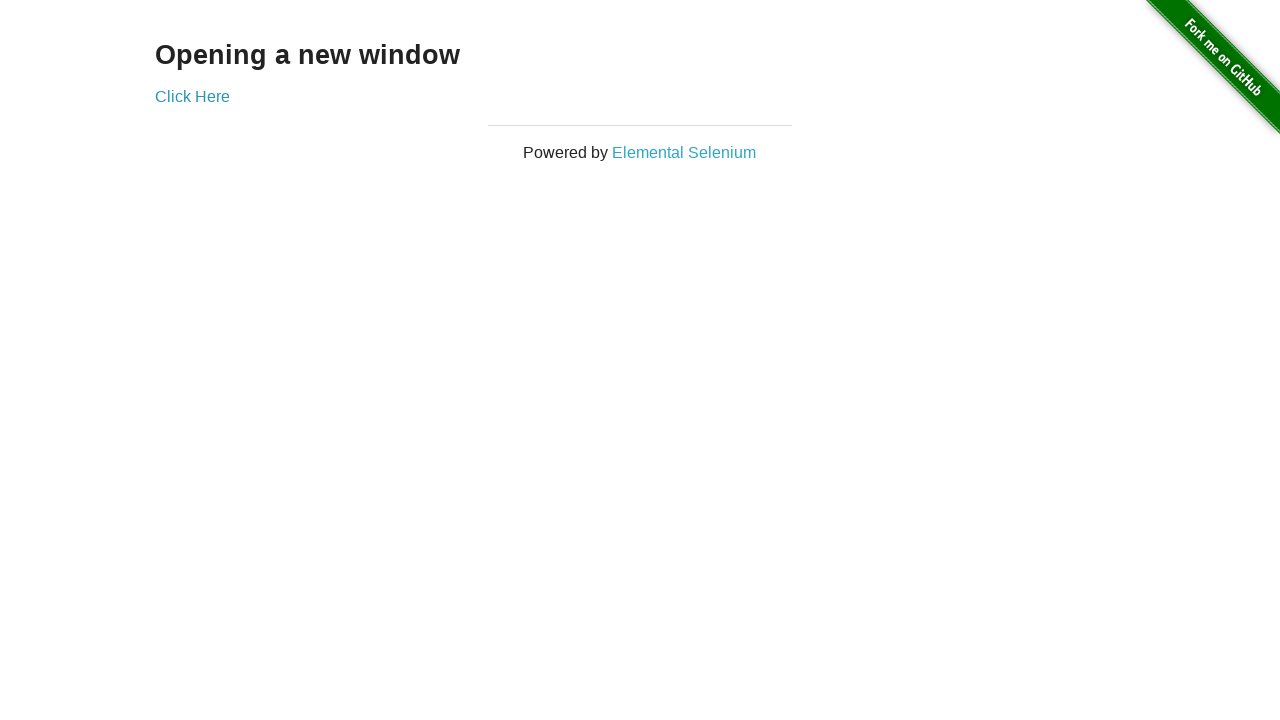

Waited 500ms between window opens
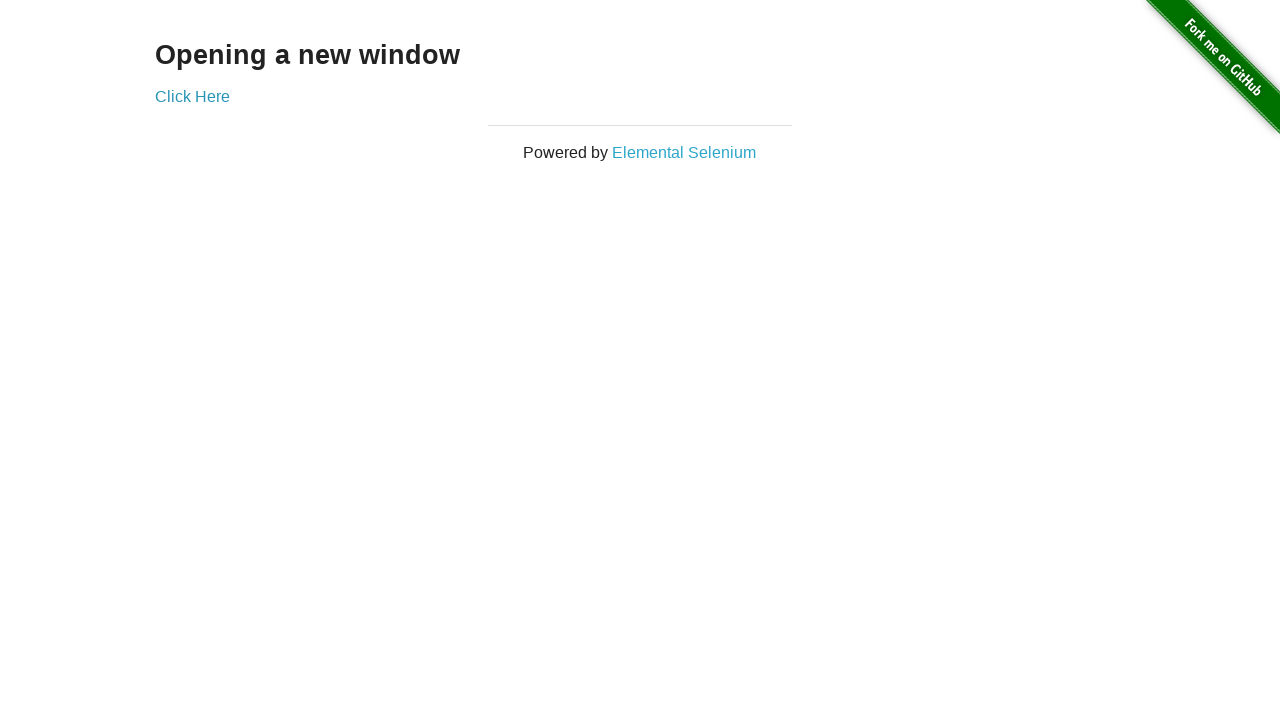

Verified 5 windows are open (expected at least 5)
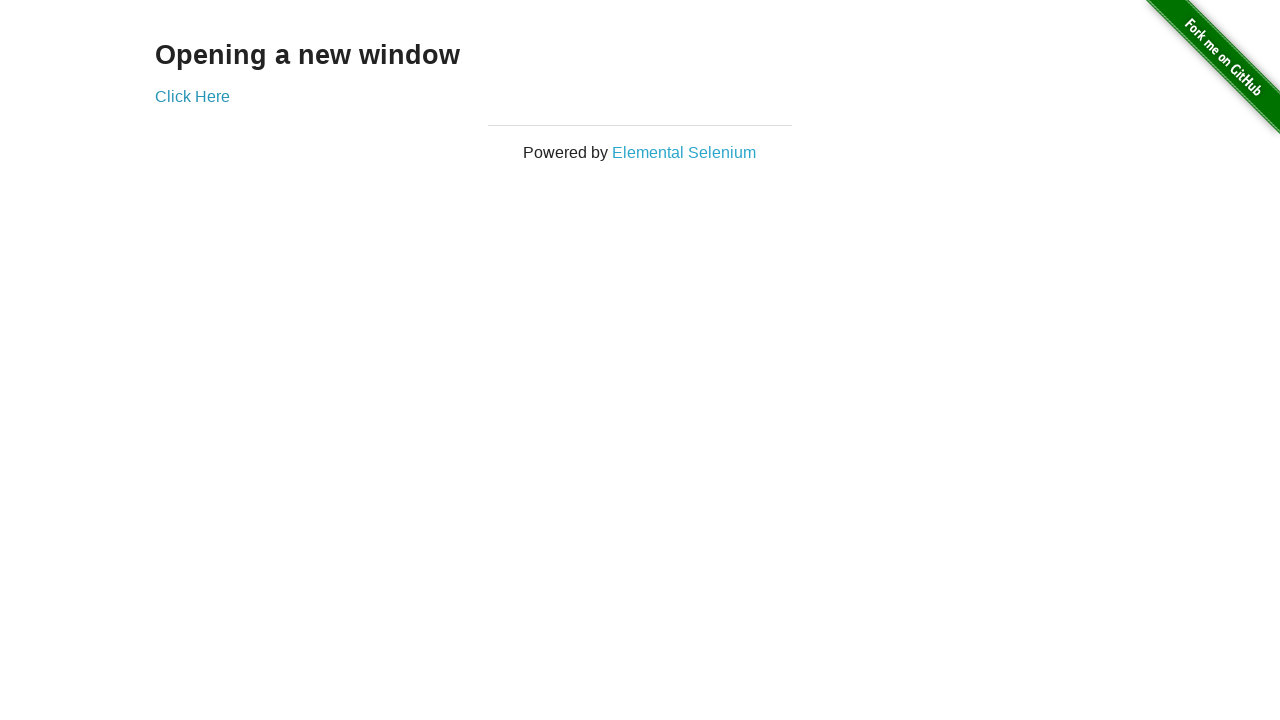

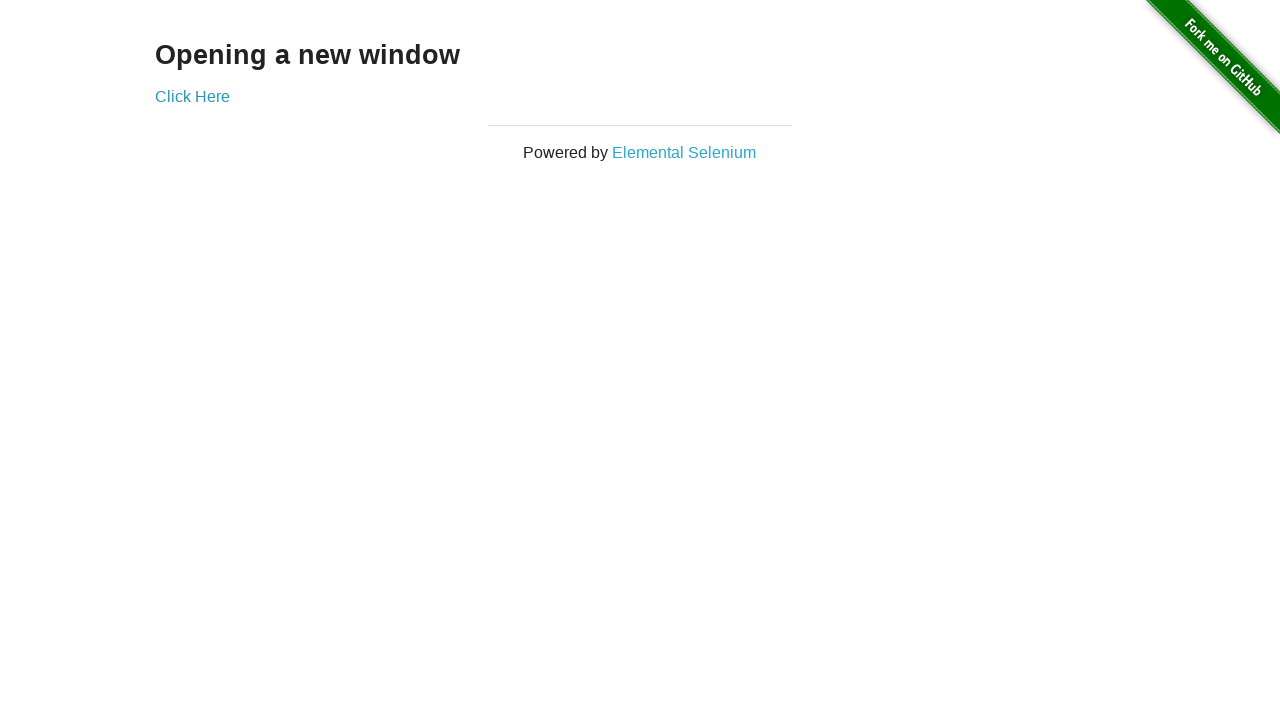